Tests dropdown selection functionality by selecting an option from a dropdown menu

Starting URL: https://practice.expandtesting.com/dropdown

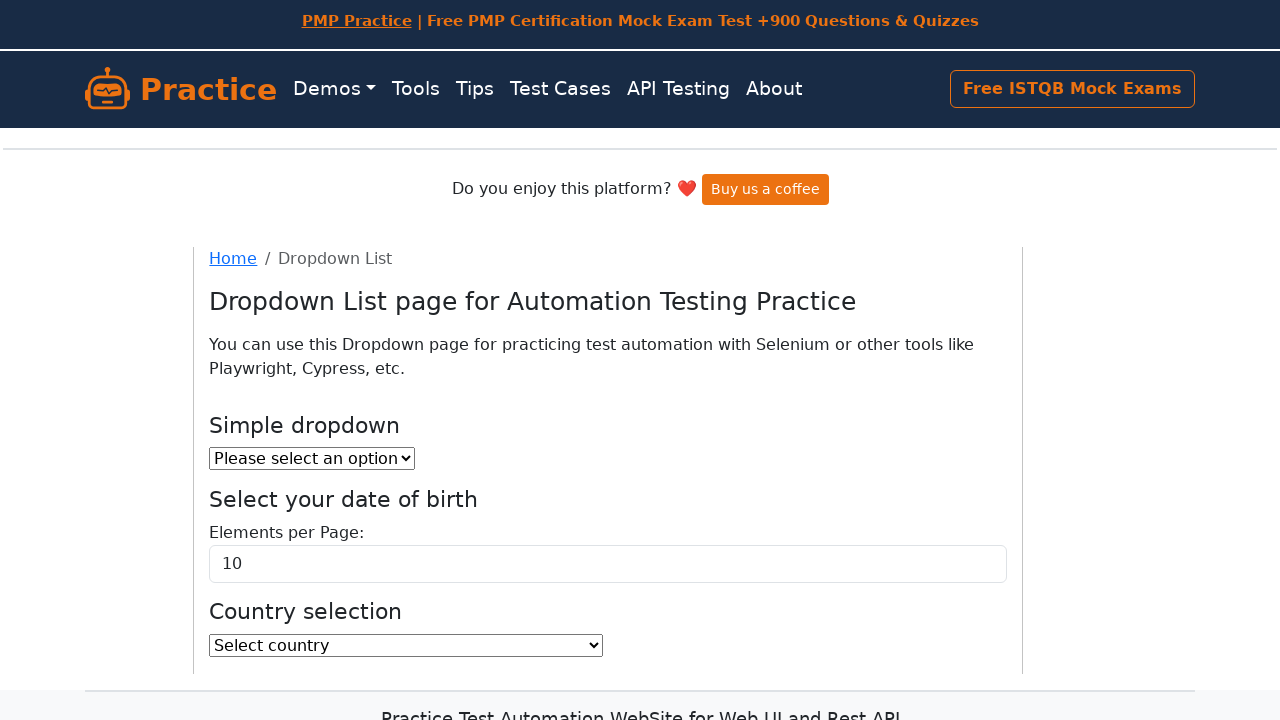

Selected 'Option 2' from dropdown menu on select#dropdown
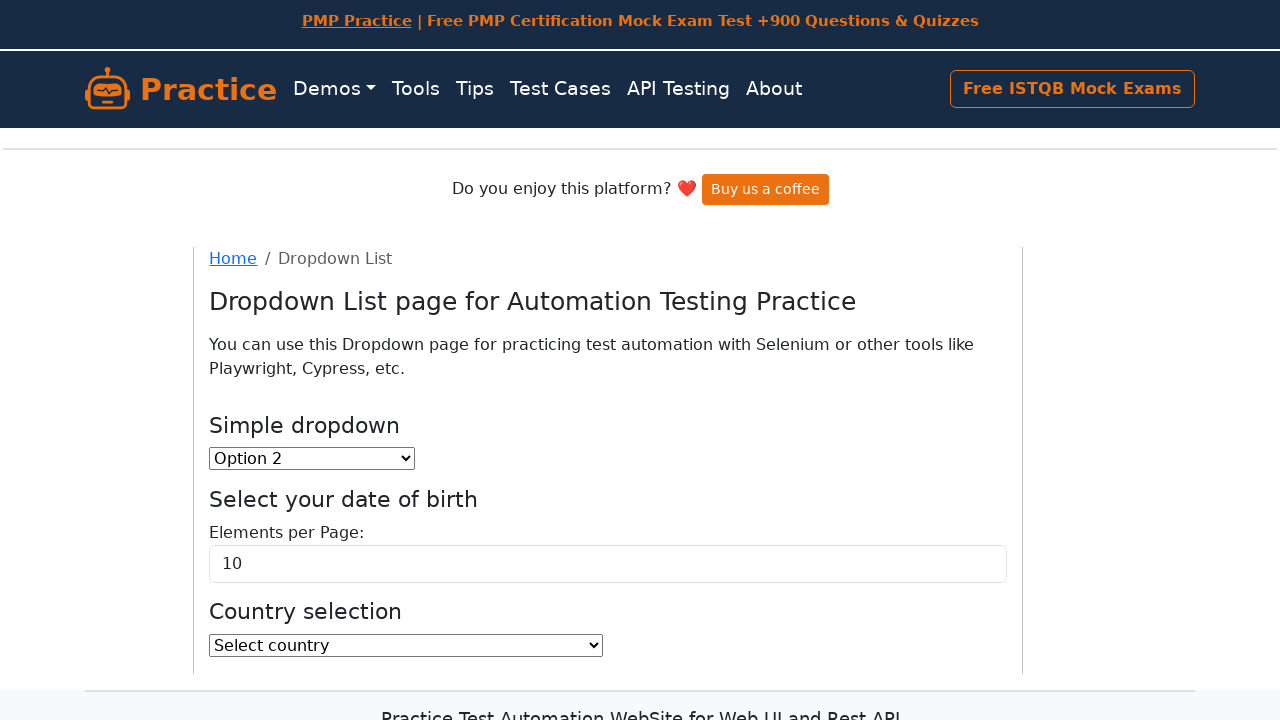

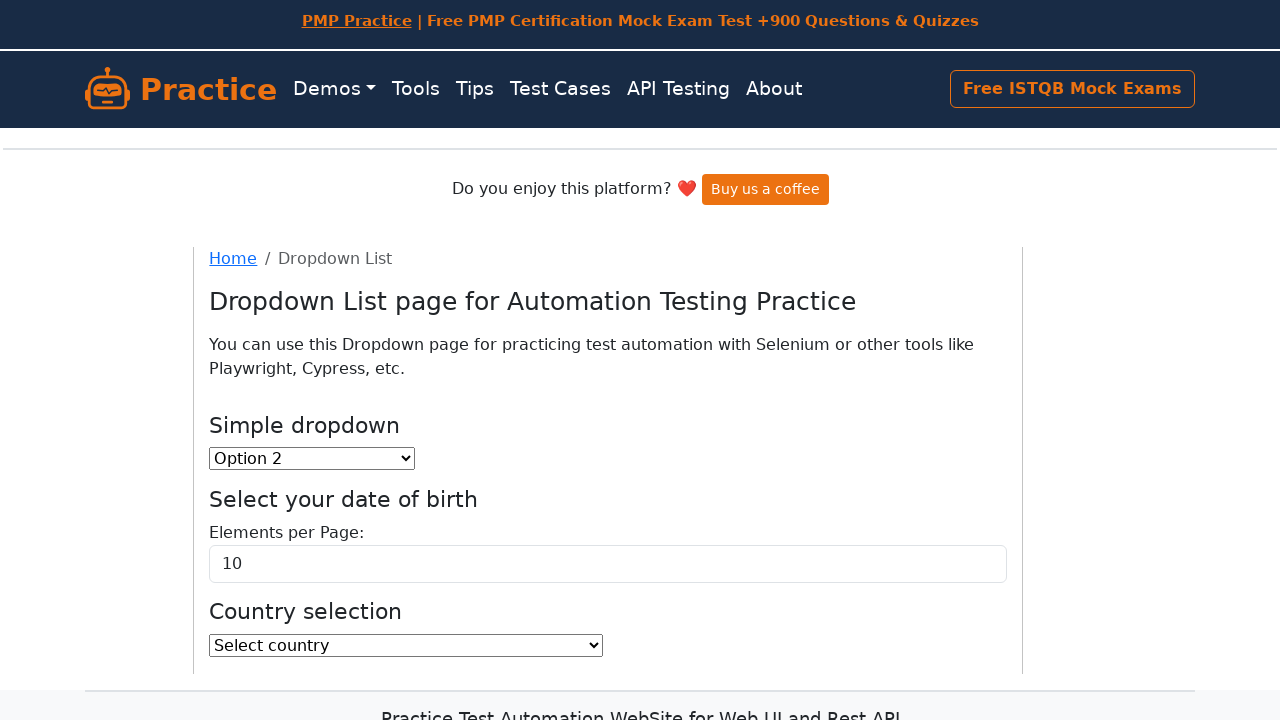